Tests Google Translate's 5000 character limit by entering maximum characters and verifying extra characters are not accepted

Starting URL: https://translate.google.com.ar/?hl=es&sl=es&tl=en&op=translate

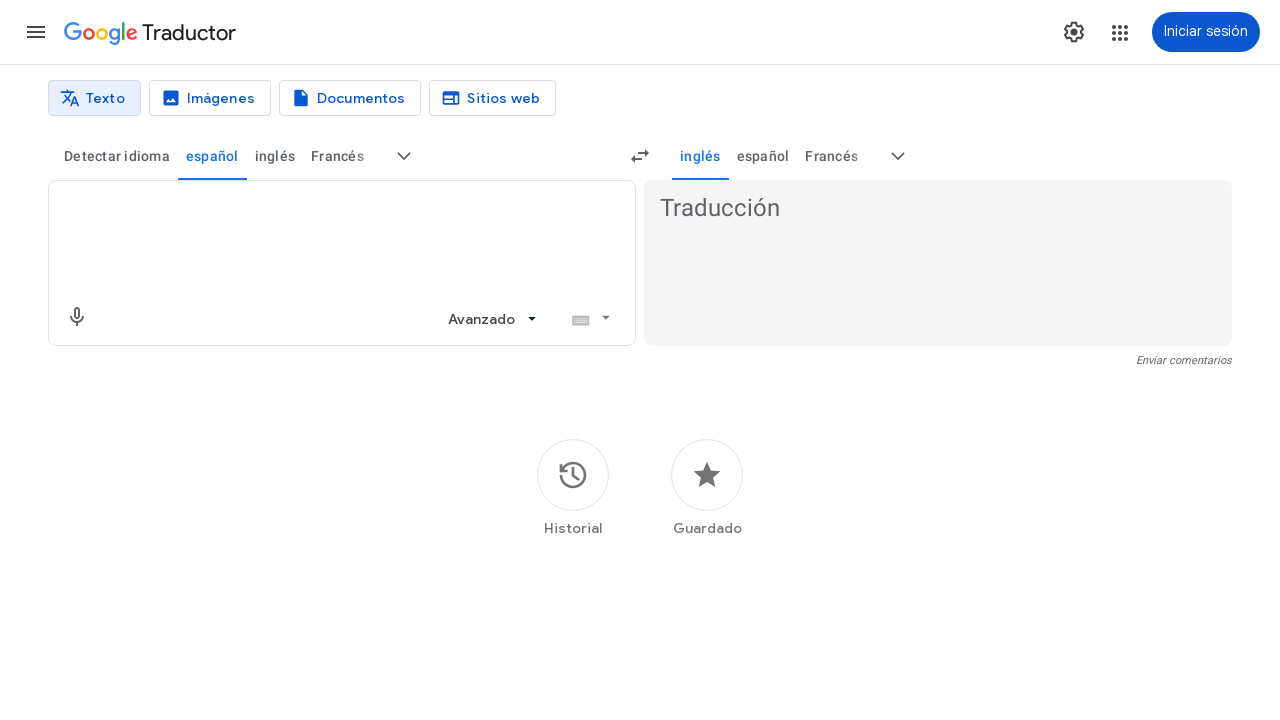

Filled source textarea with 5000 'a' characters to test maximum limit on textarea[jsname="BJE2fc"]
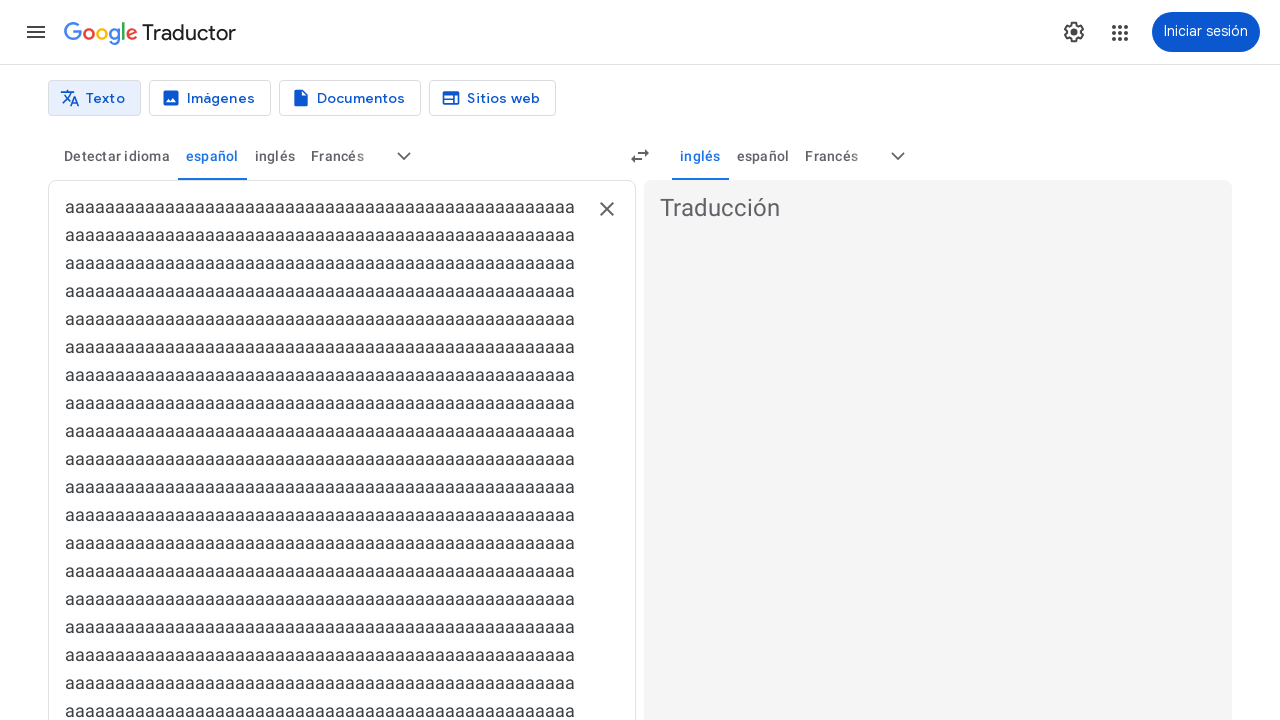

Attempted to add one extra 'b' character beyond 5000 character limit on textarea[jsname="BJE2fc"]
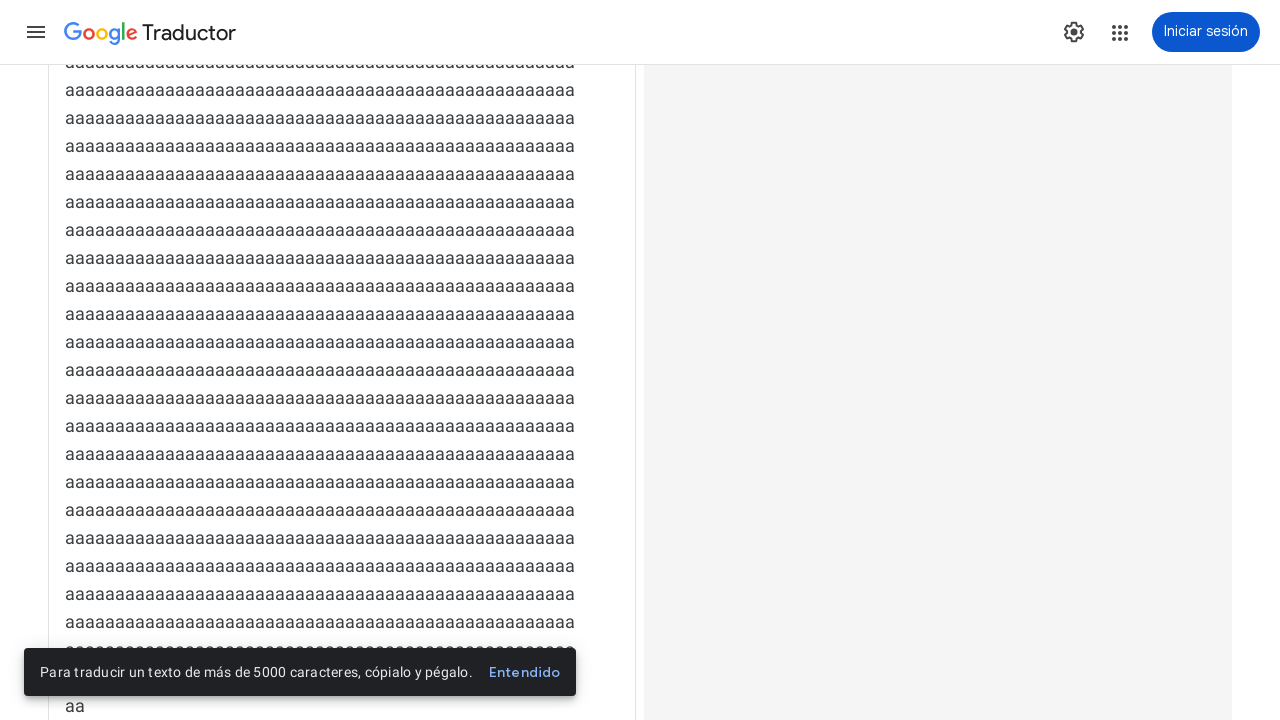

Scrolled to bottom of page to view character counter
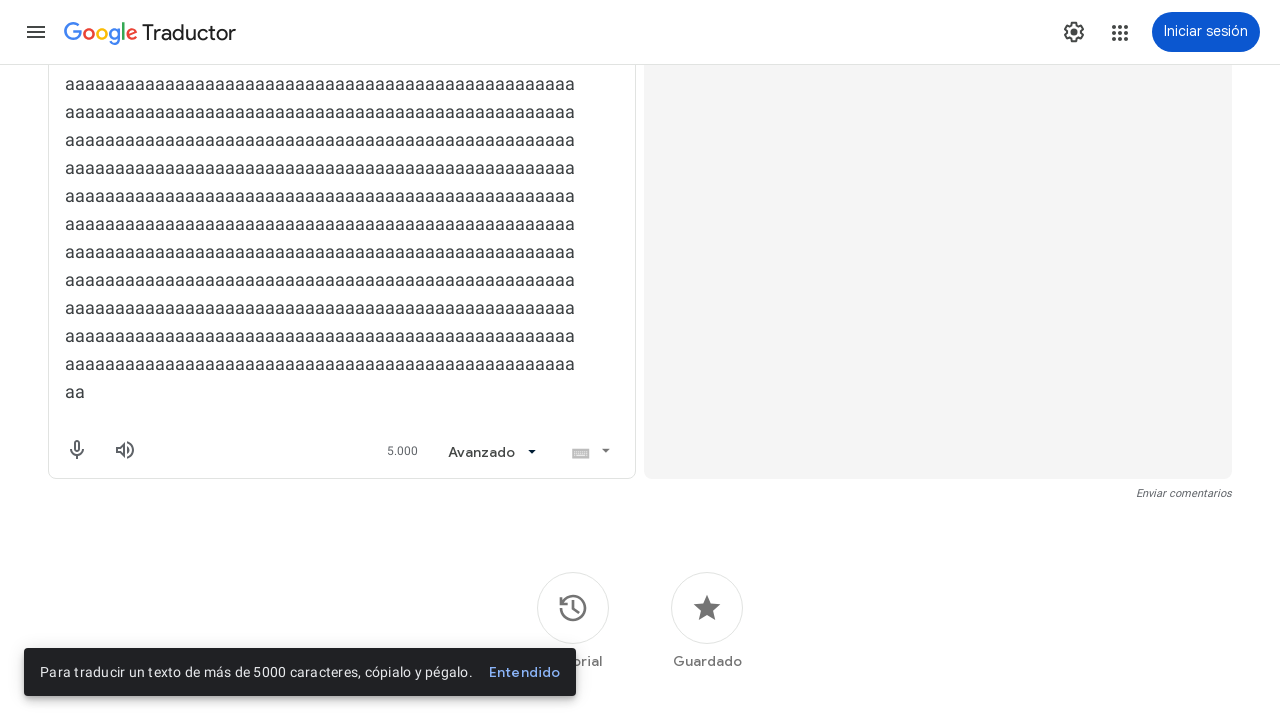

Character counter element loaded and visible
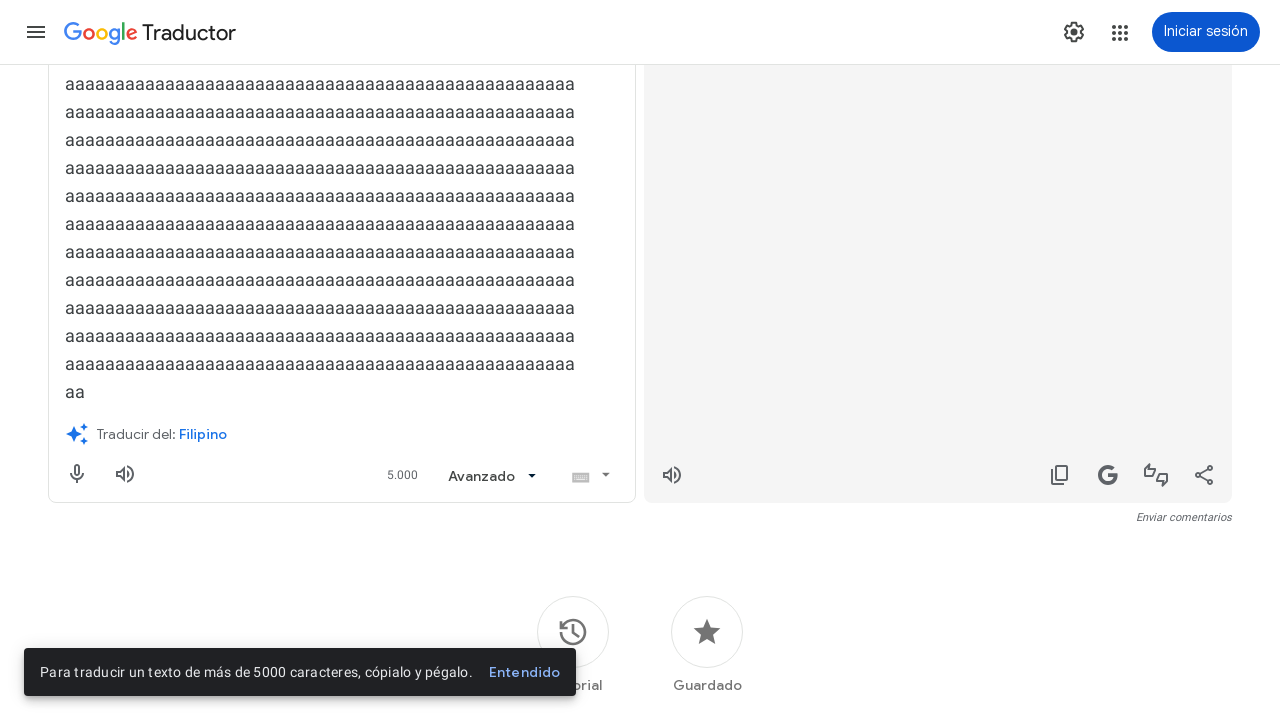

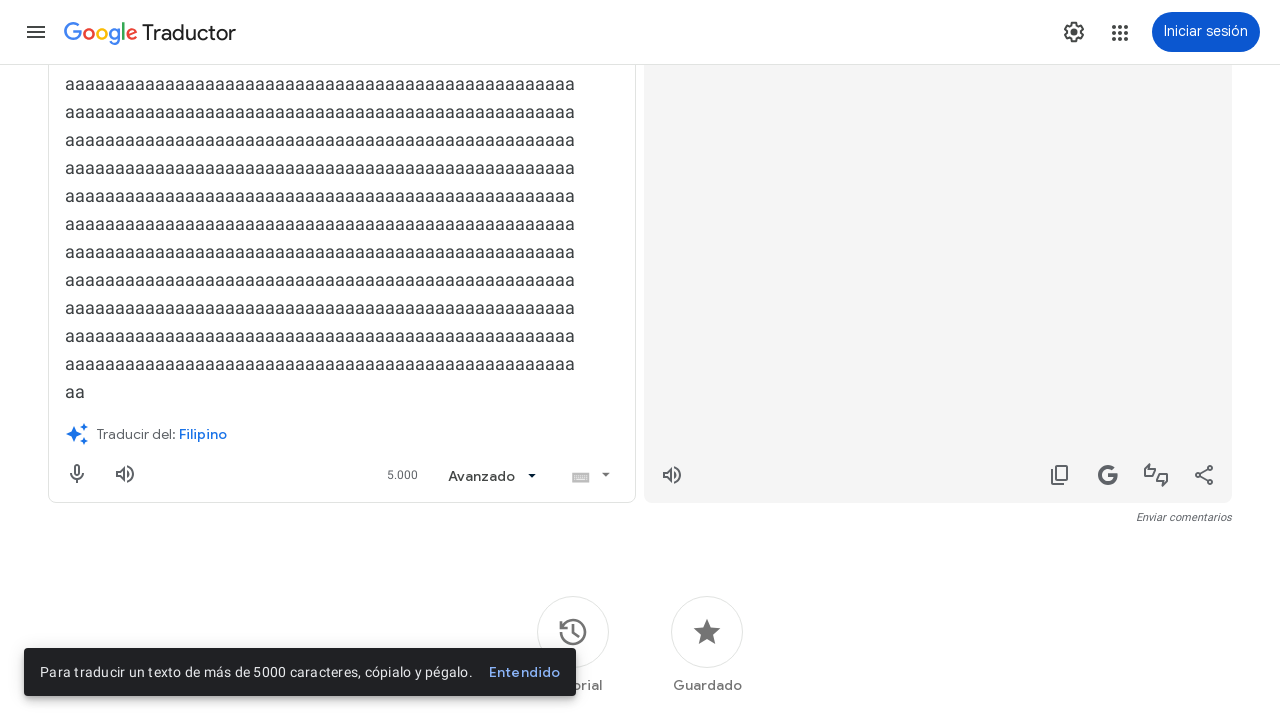